Tests switch toggle interaction by clicking a switch element to enable a previously disabled button

Starting URL: https://paulocoliveira.github.io/mypages/advanced/index.html

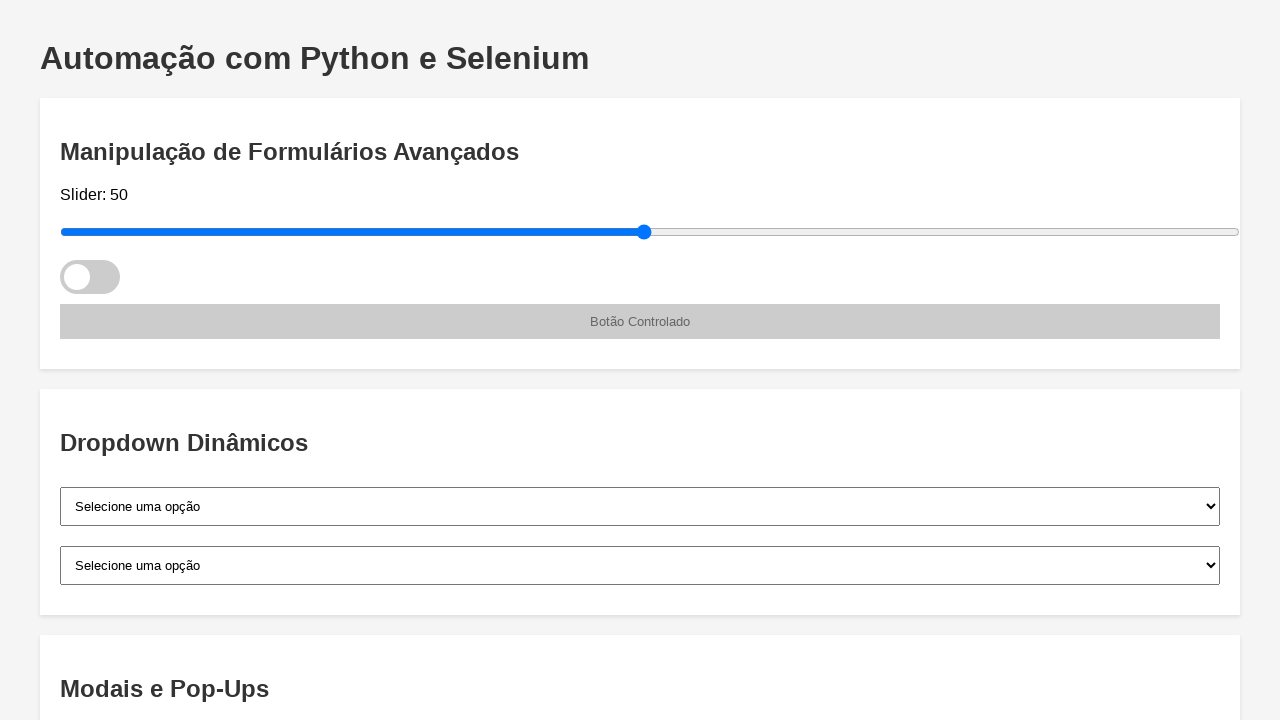

Located switch element with id 'switch'
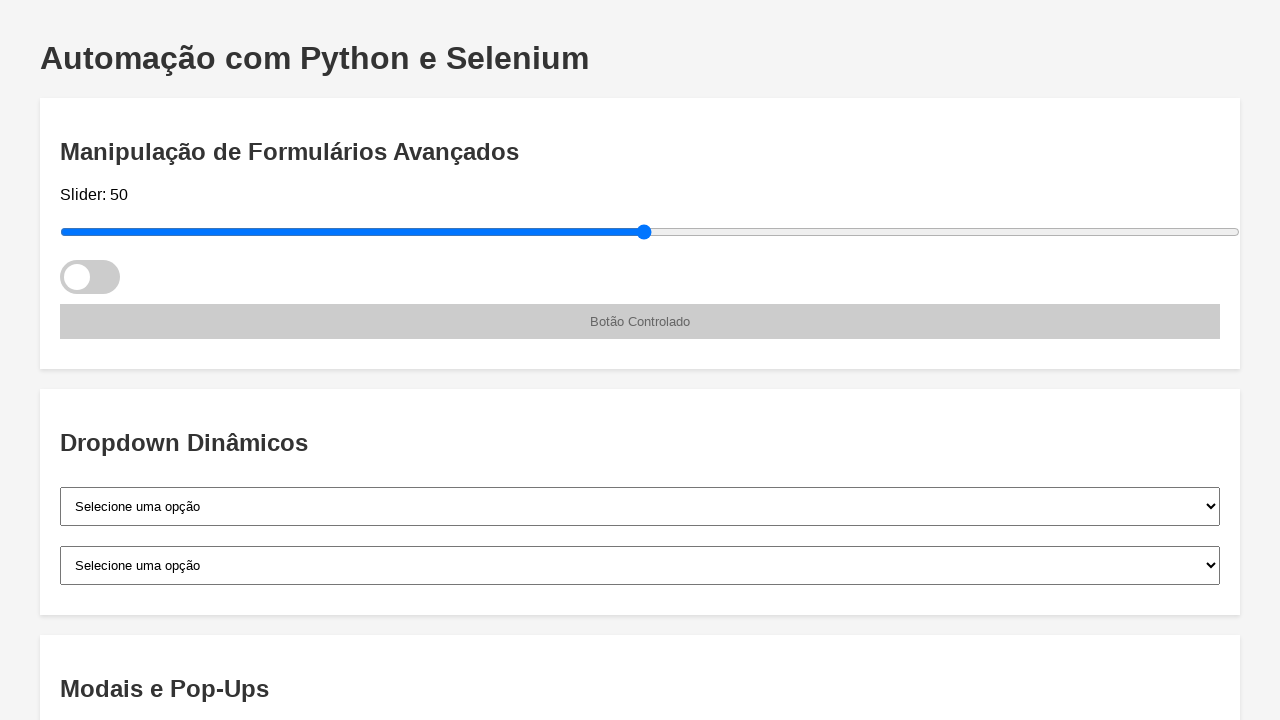

Clicked switch toggle to enable previously disabled button
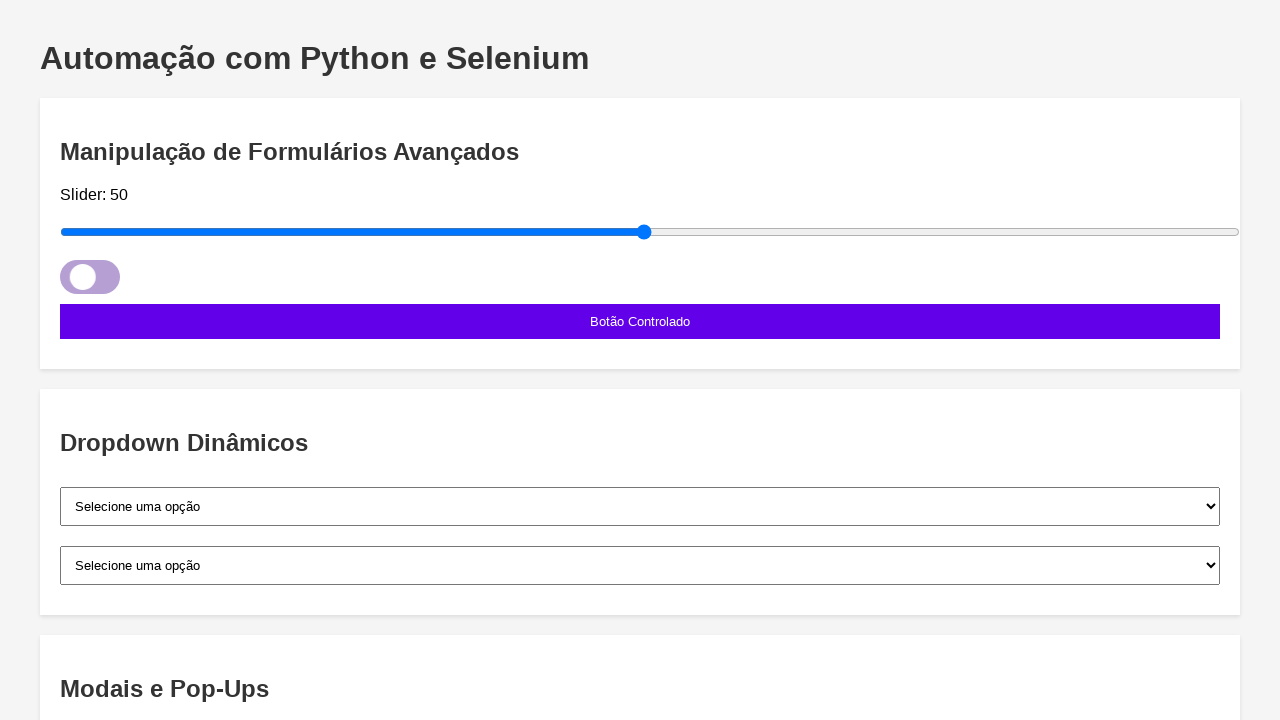

Toggle button became enabled after switch was activated
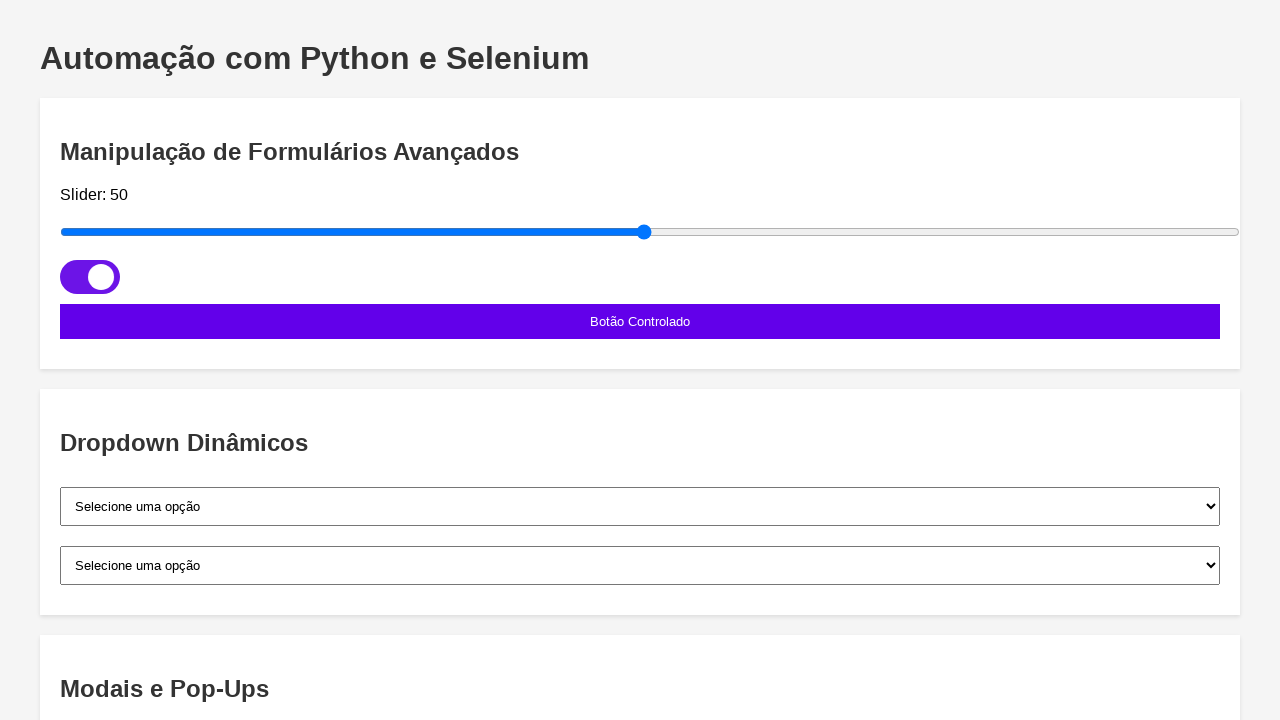

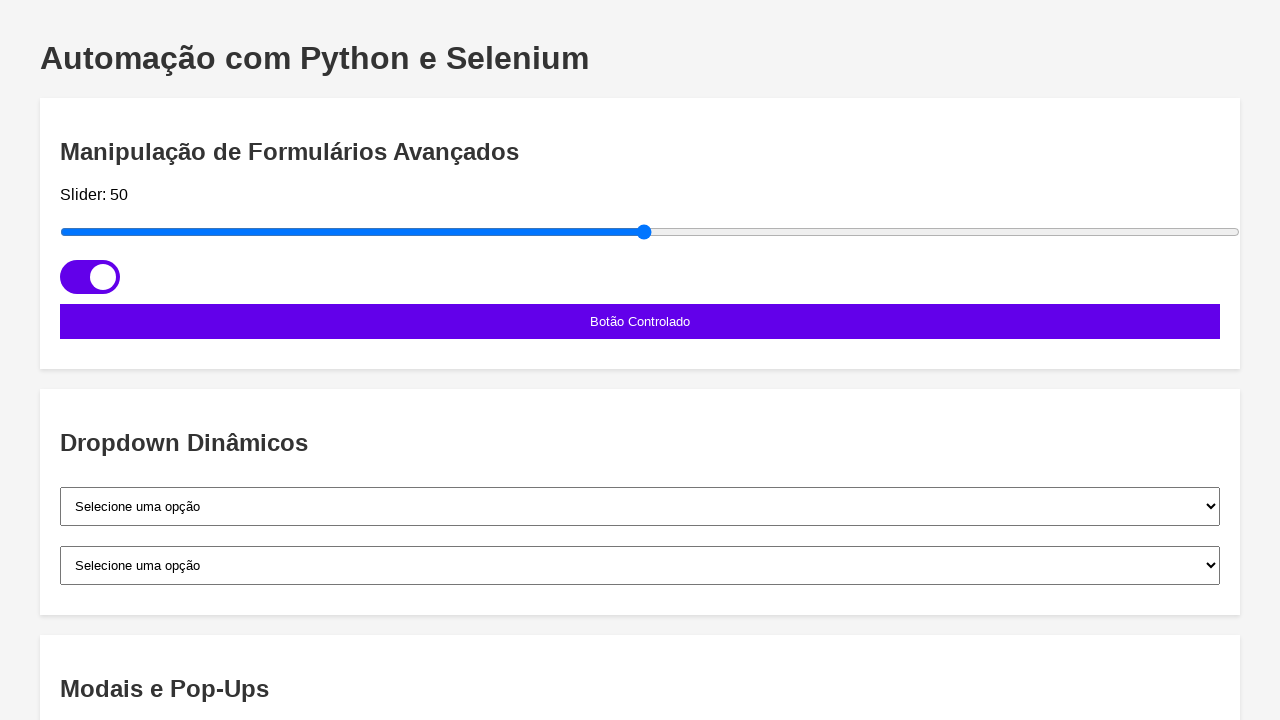